Tests that the basket quantity can be updated and shows confirmation message

Starting URL: https://practice.automationtesting.in/

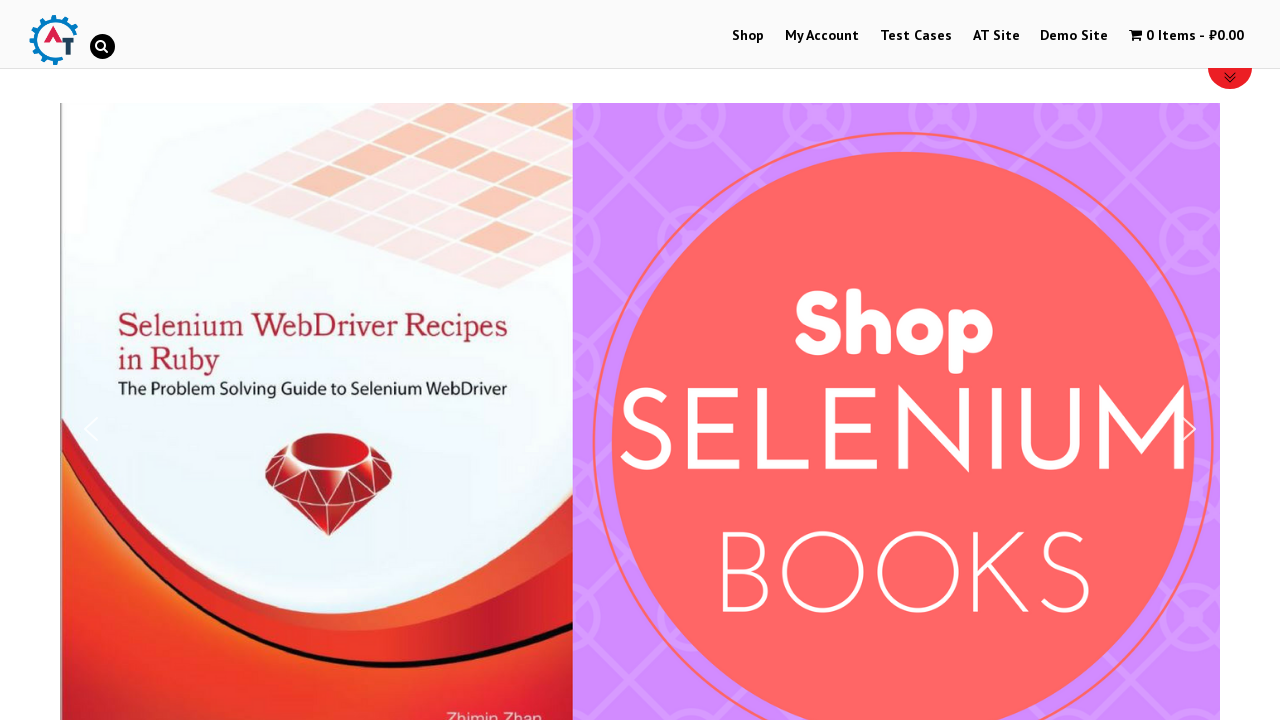

Clicked on Shop menu at (748, 36) on text=Shop
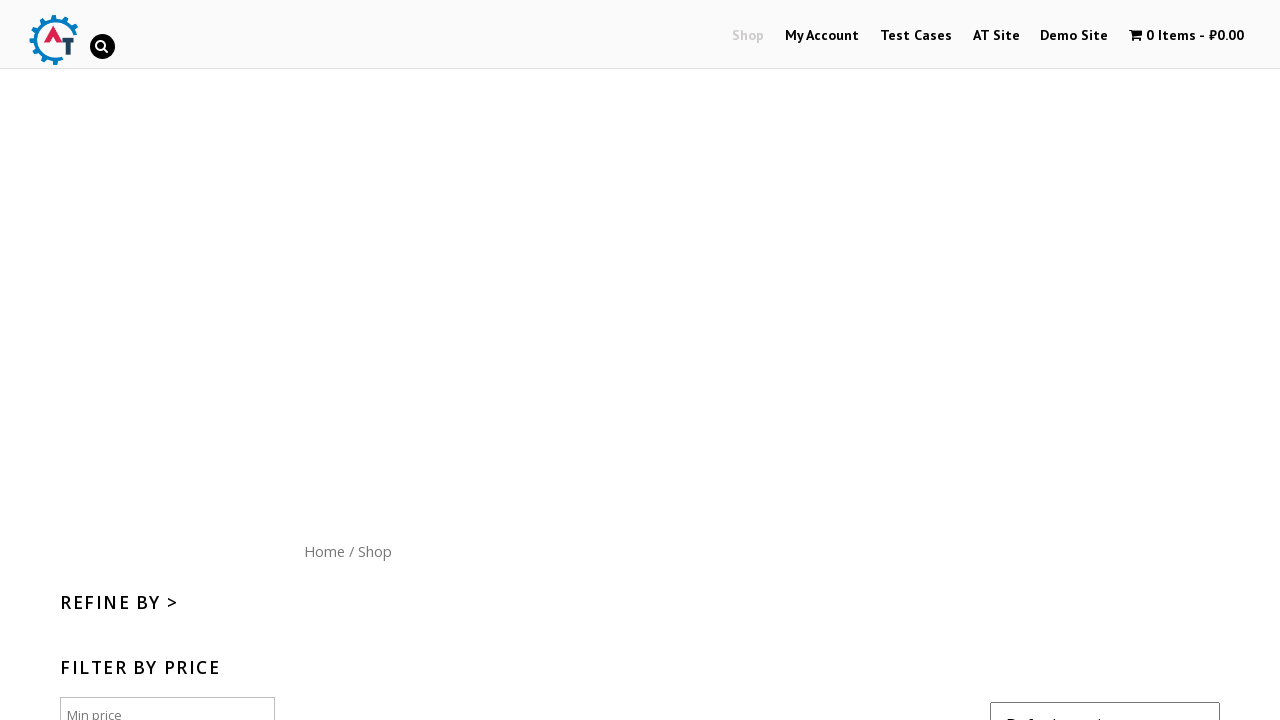

Clicked on Home menu button at (324, 551) on text=Home
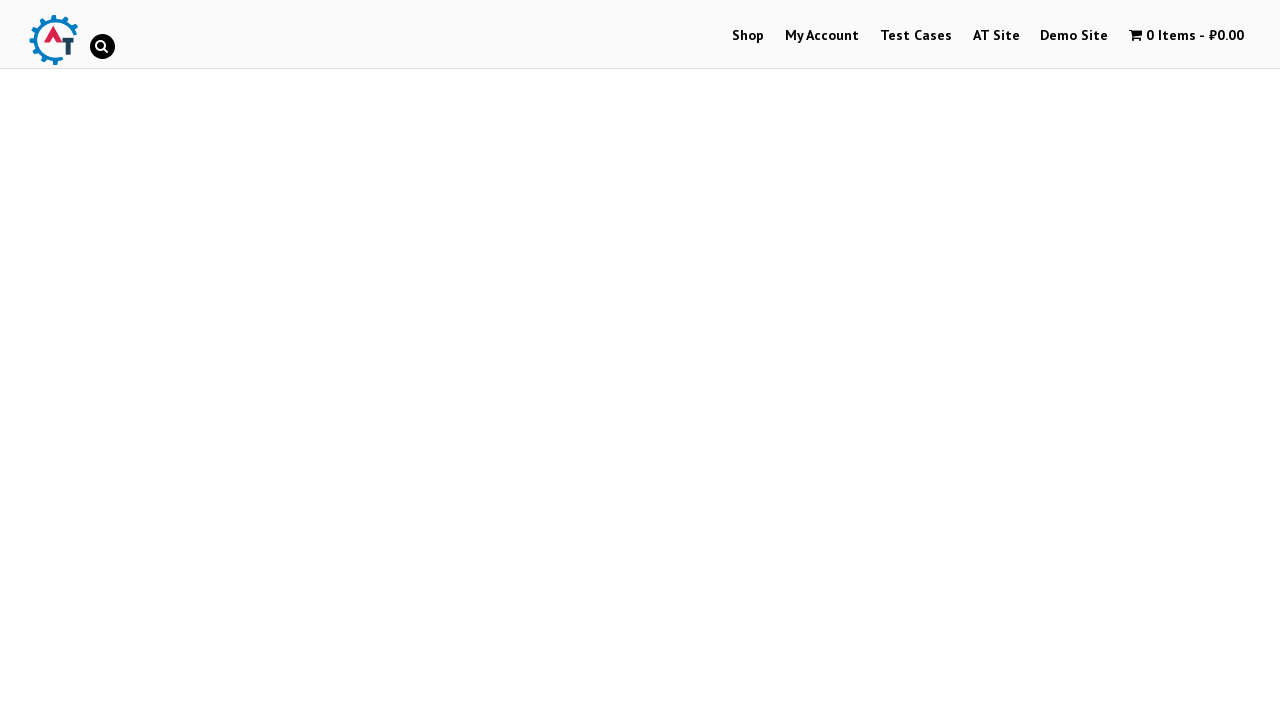

Scrolled down 300 pixels to view arrivals section
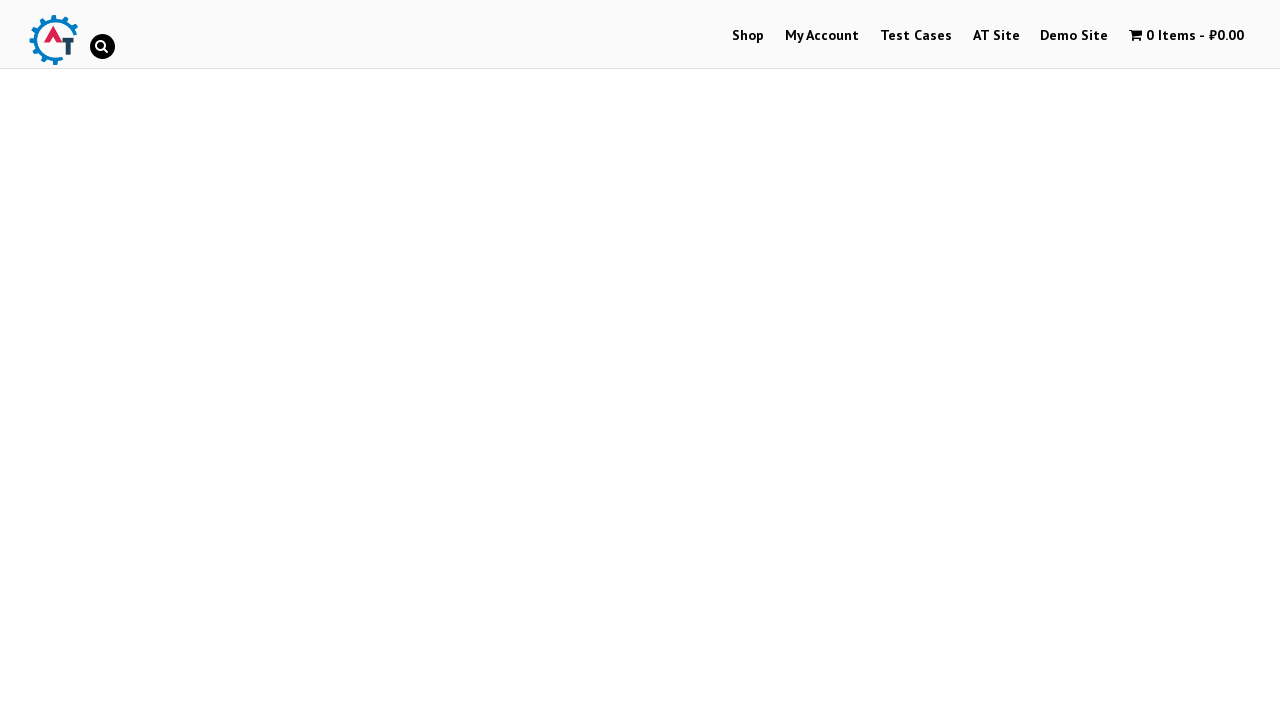

Waited for products to load
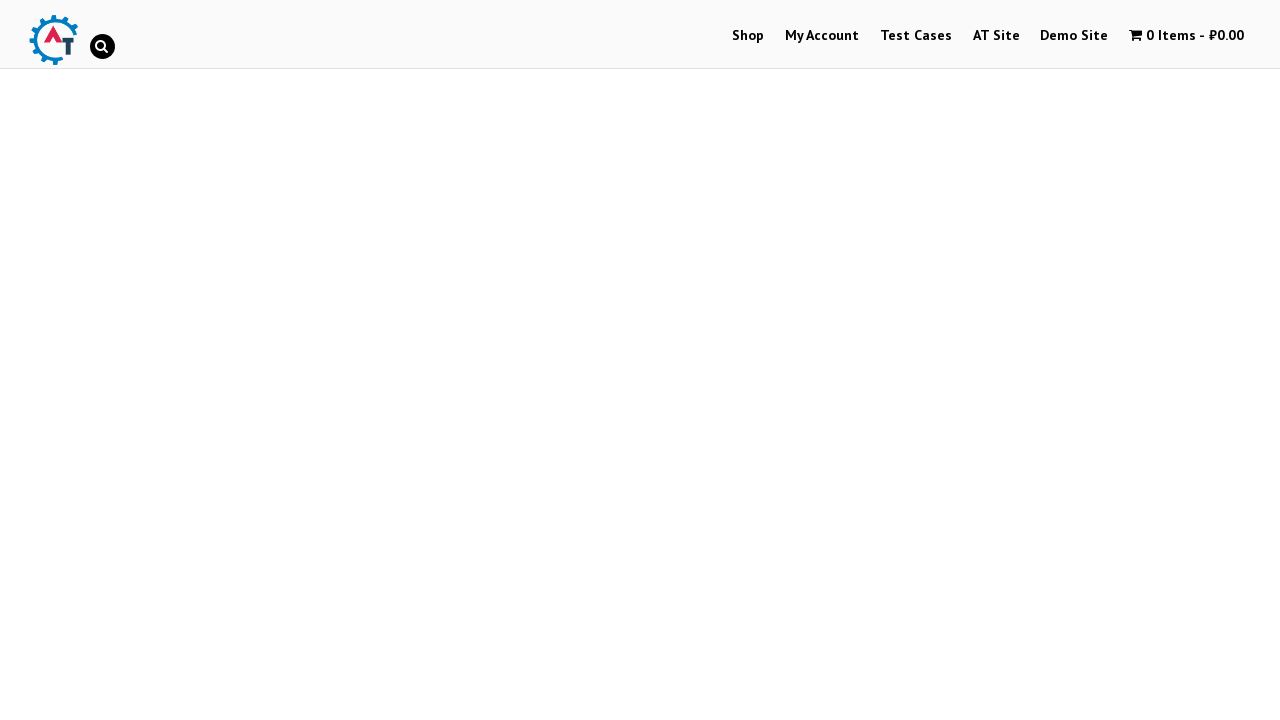

Clicked on first product in arrivals at (241, 361) on .products .product >> nth=0
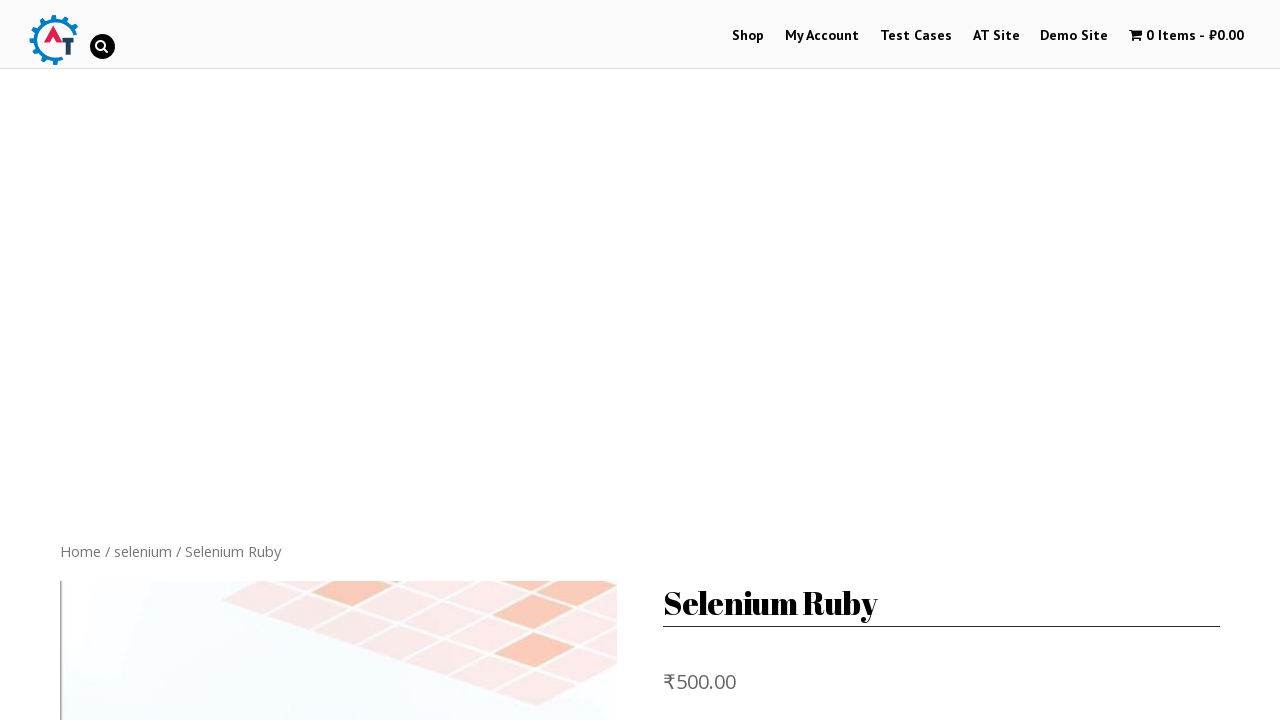

Clicked Add to Basket button at (812, 360) on button.single_add_to_cart_button
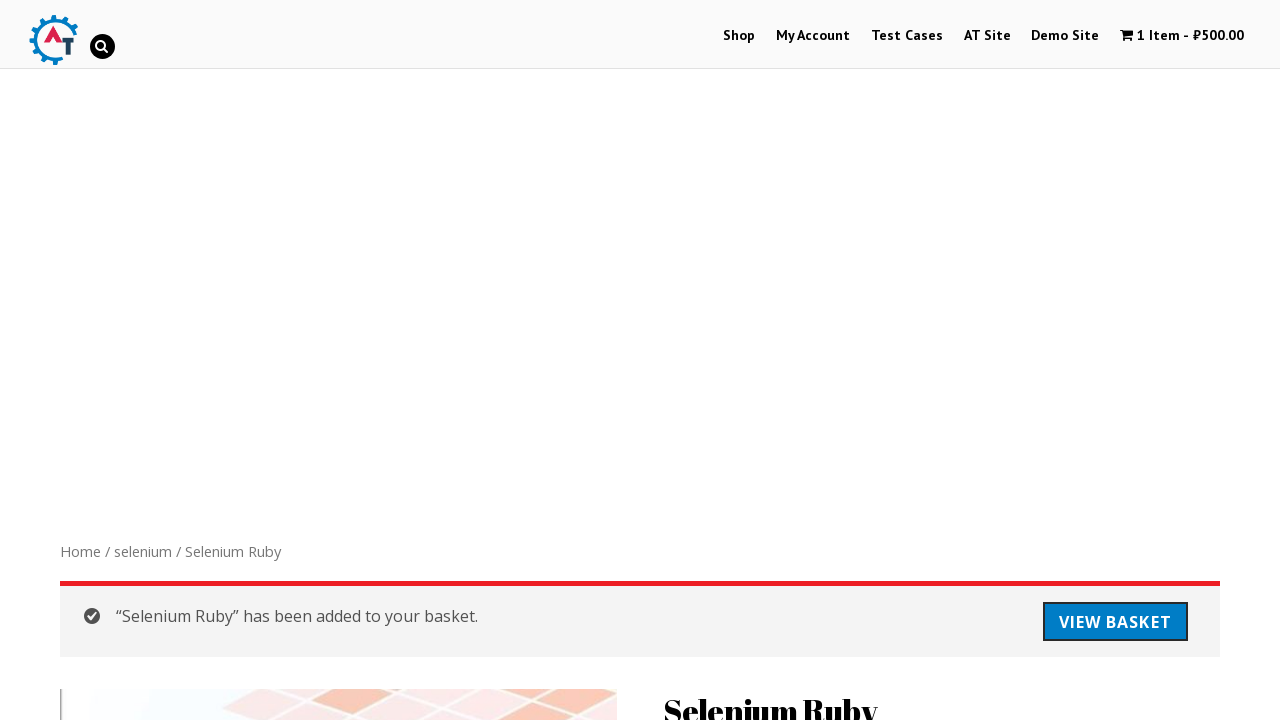

Waited for cart menu to be available
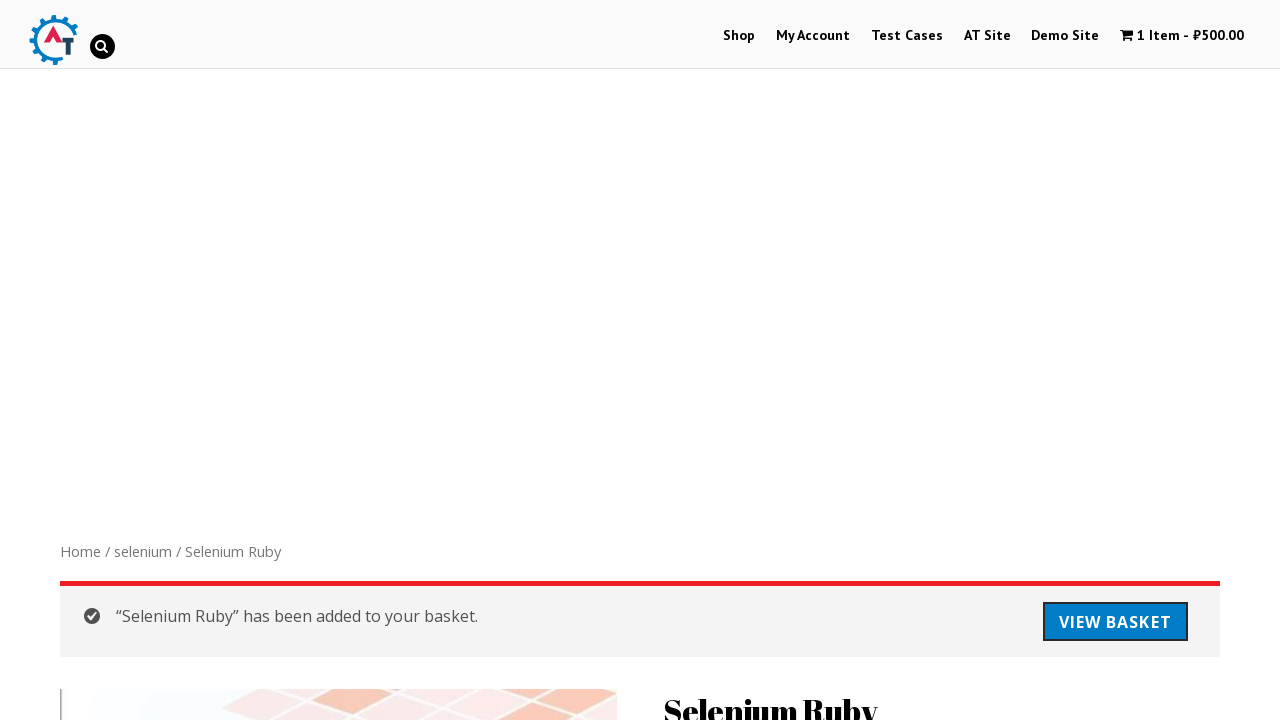

Clicked on cart/basket menu item at (1182, 36) on .cart-contents, .wpmenucart-contents
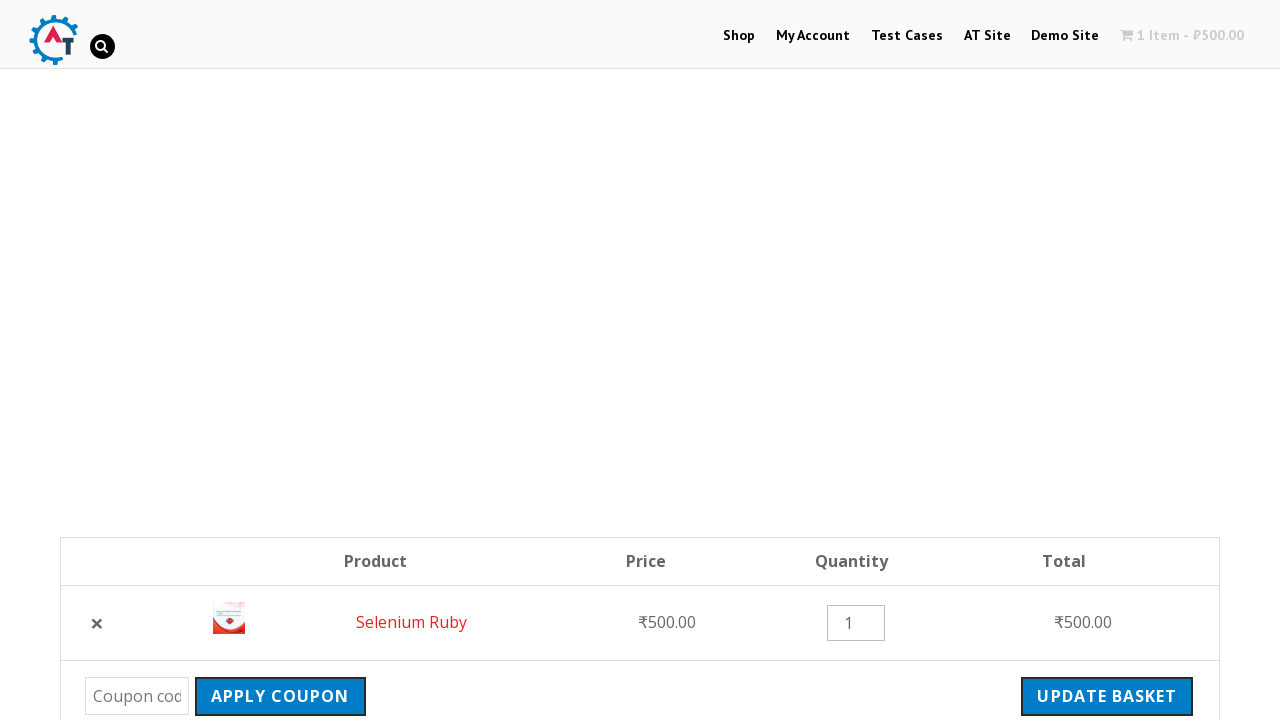

Updated basket quantity to 2 on input.qty
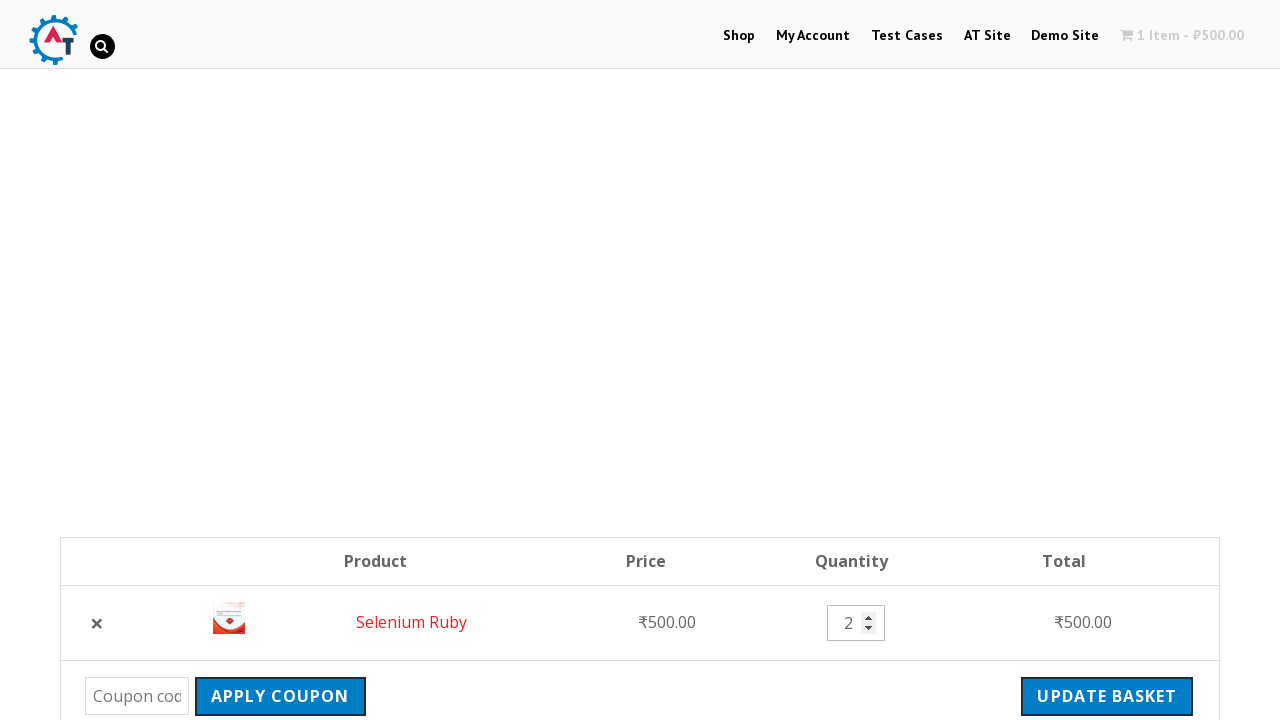

Clicked Update Basket button at (1107, 696) on input[name='update_cart'], button[name='update_cart']
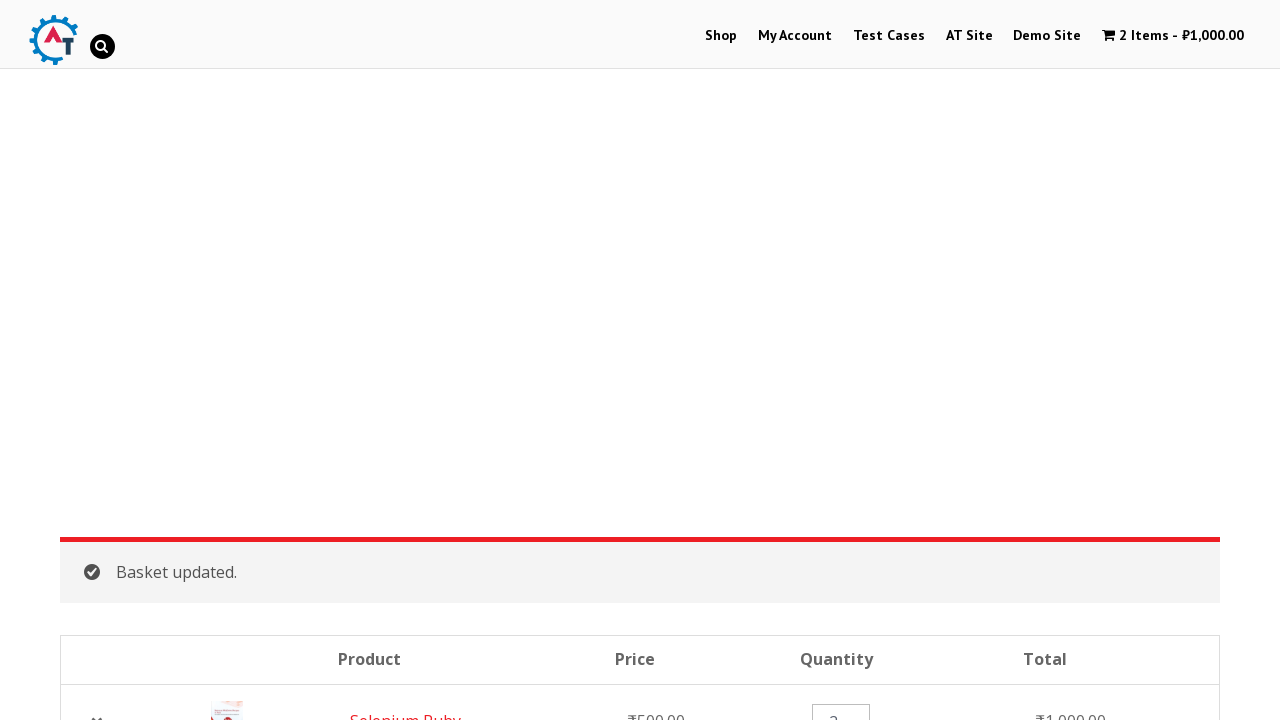

Verified confirmation message appeared after basket update
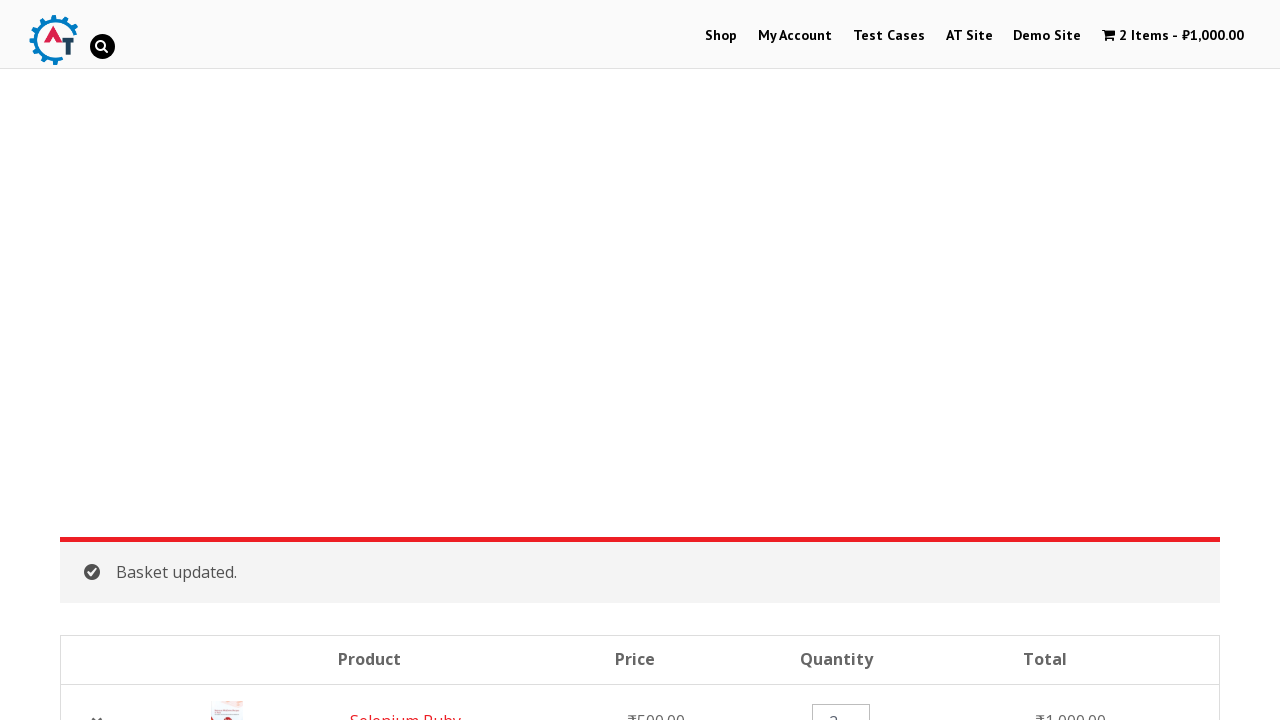

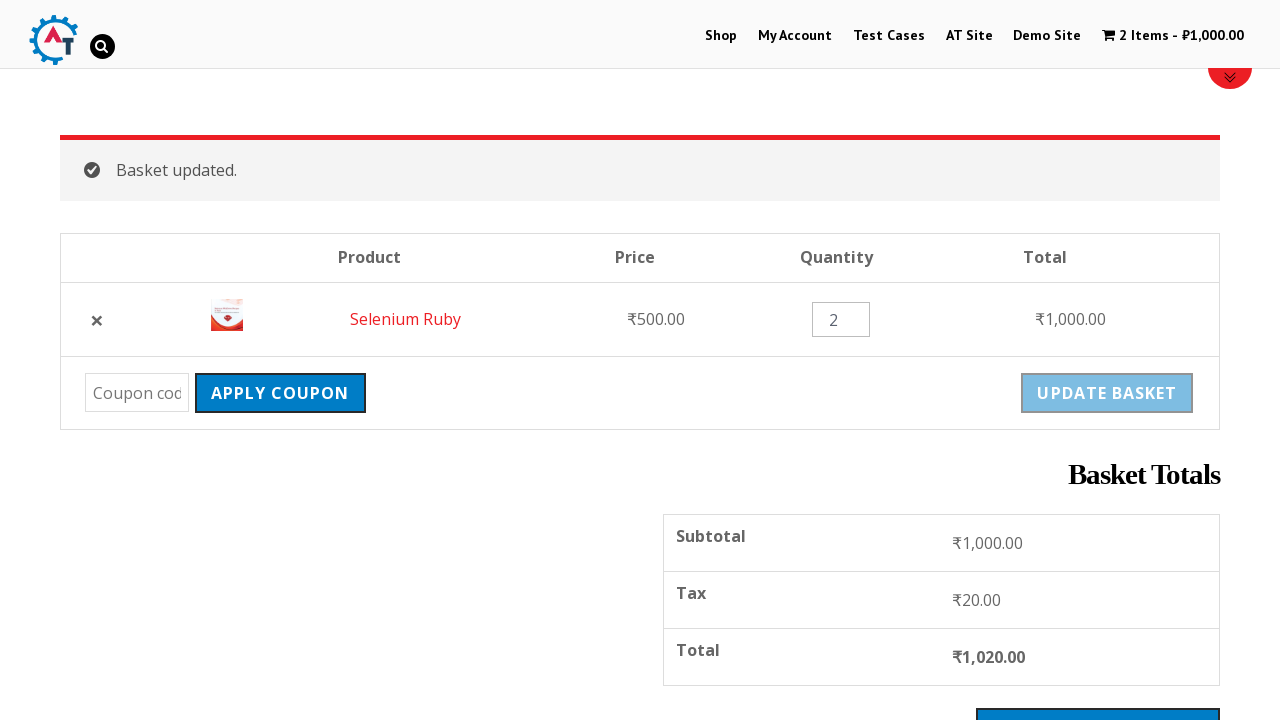